Navigates to the aplombsoft.com website and maximizes the browser window to verify the page loads successfully.

Starting URL: http://aplombsoft.com/

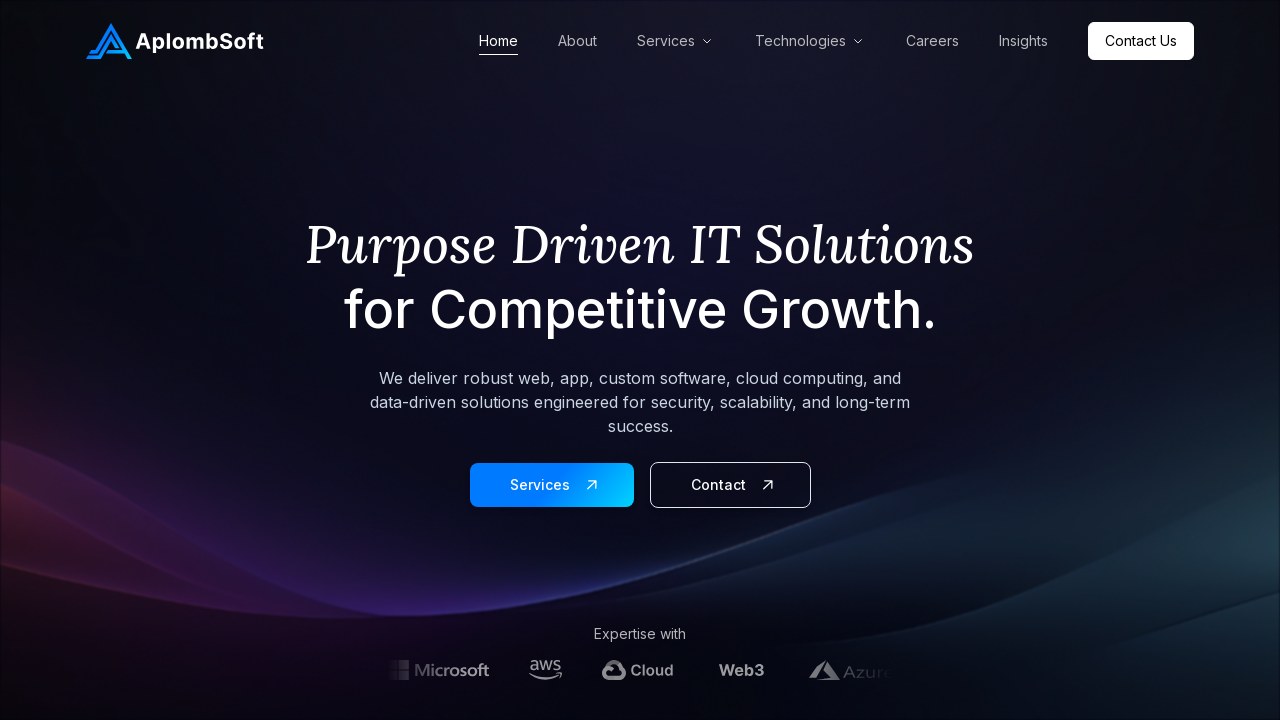

Navigated to http://aplombsoft.com/
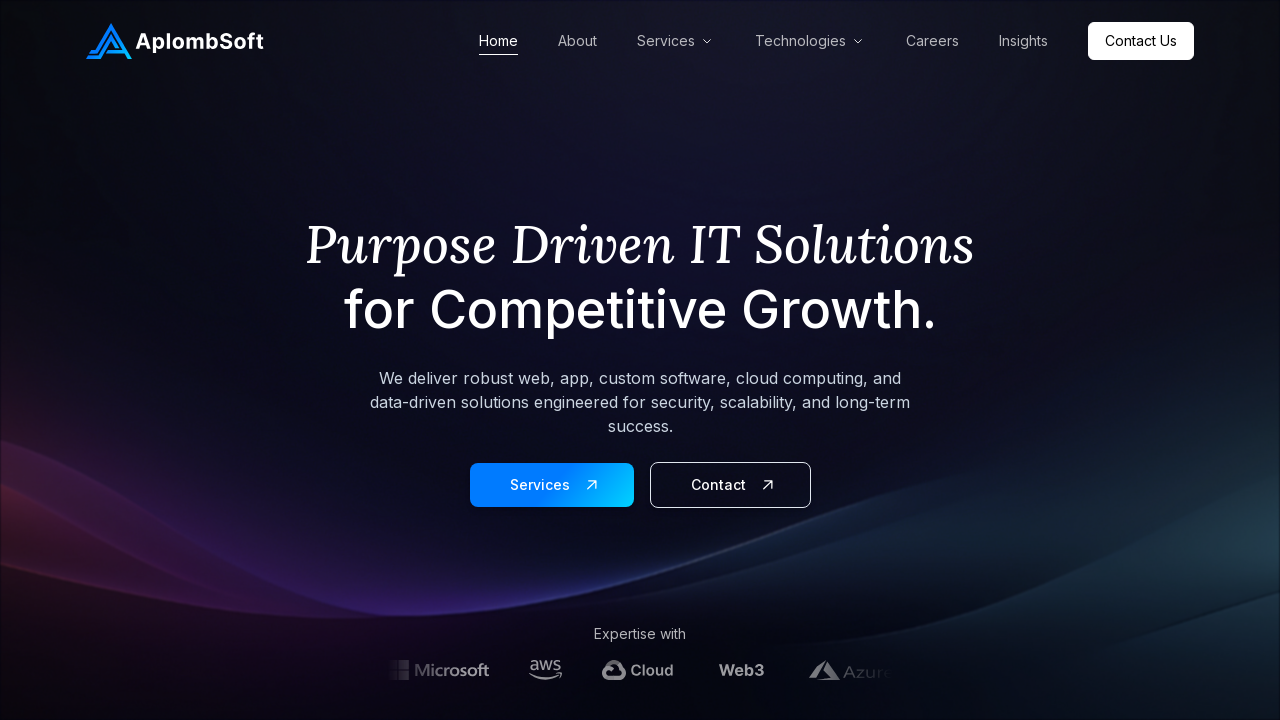

Maximized browser window to 1920x1080
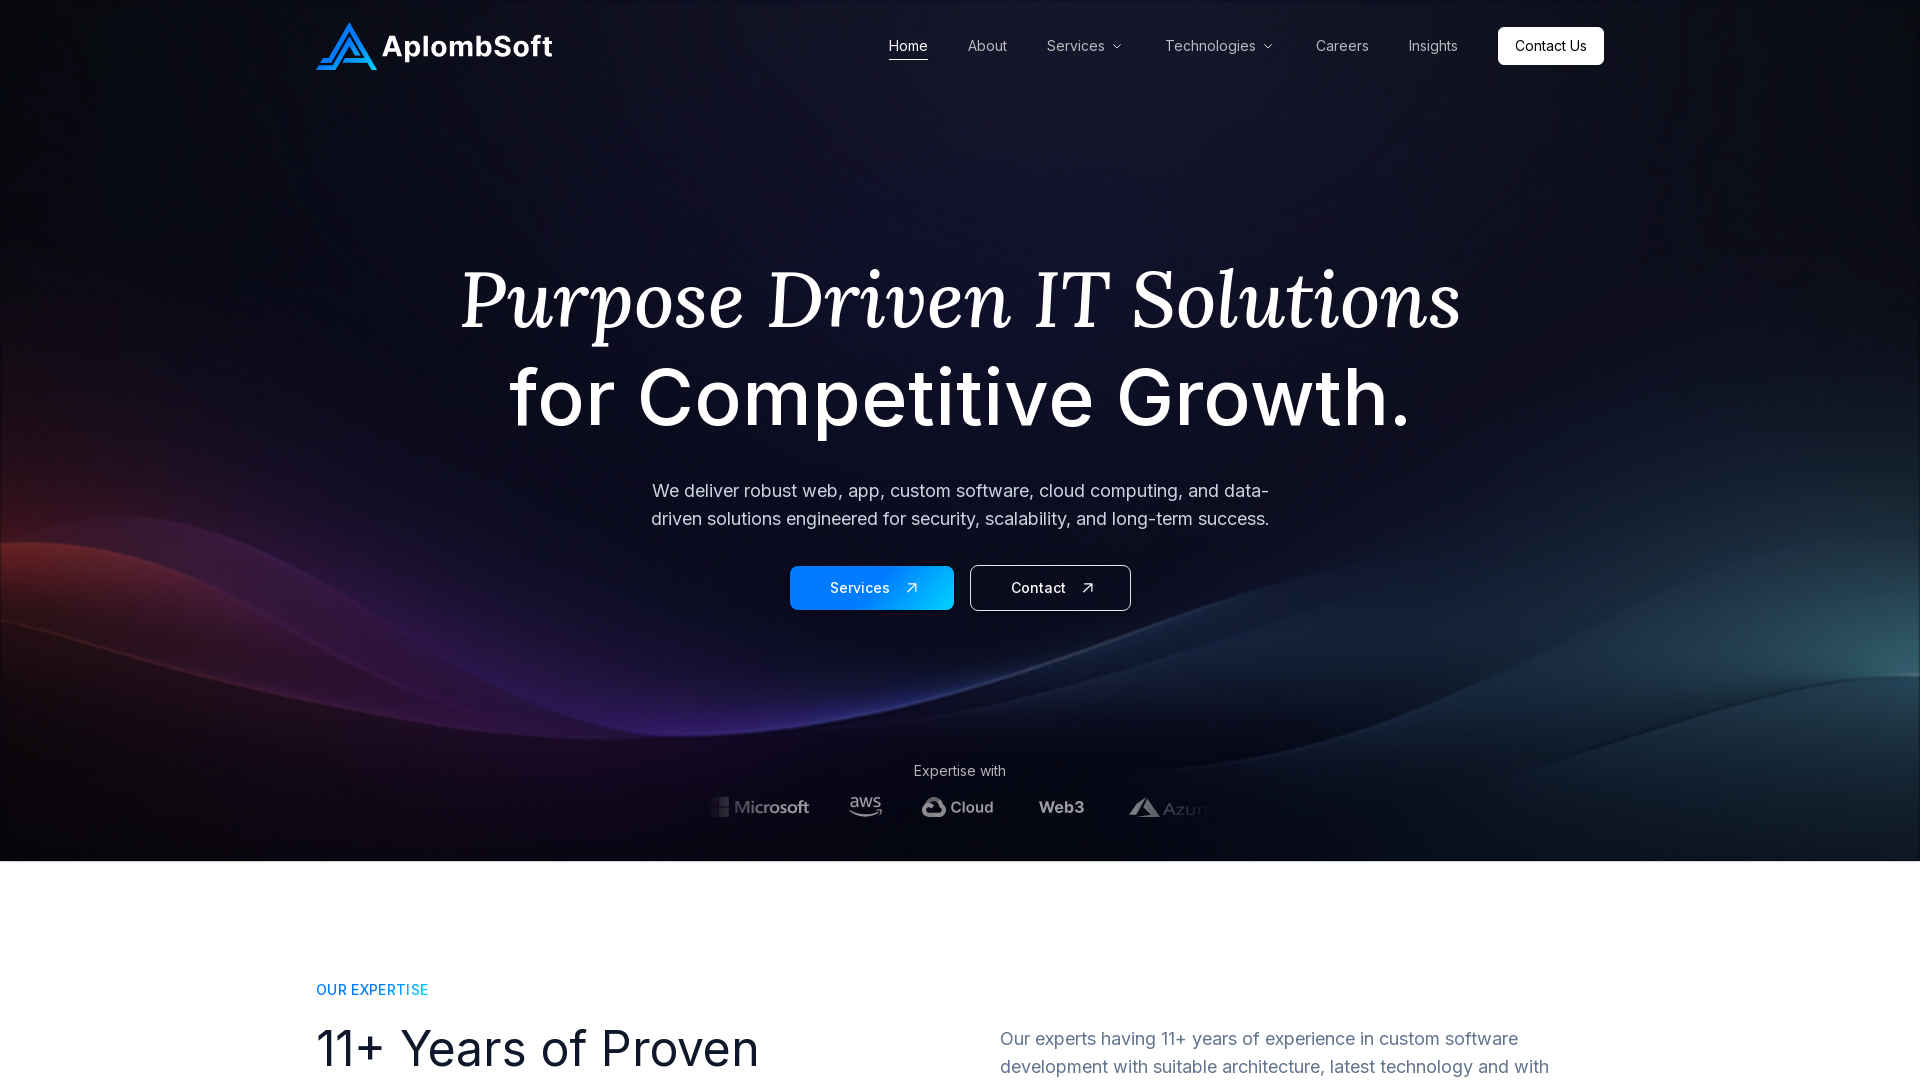

Page loaded successfully (domcontentloaded)
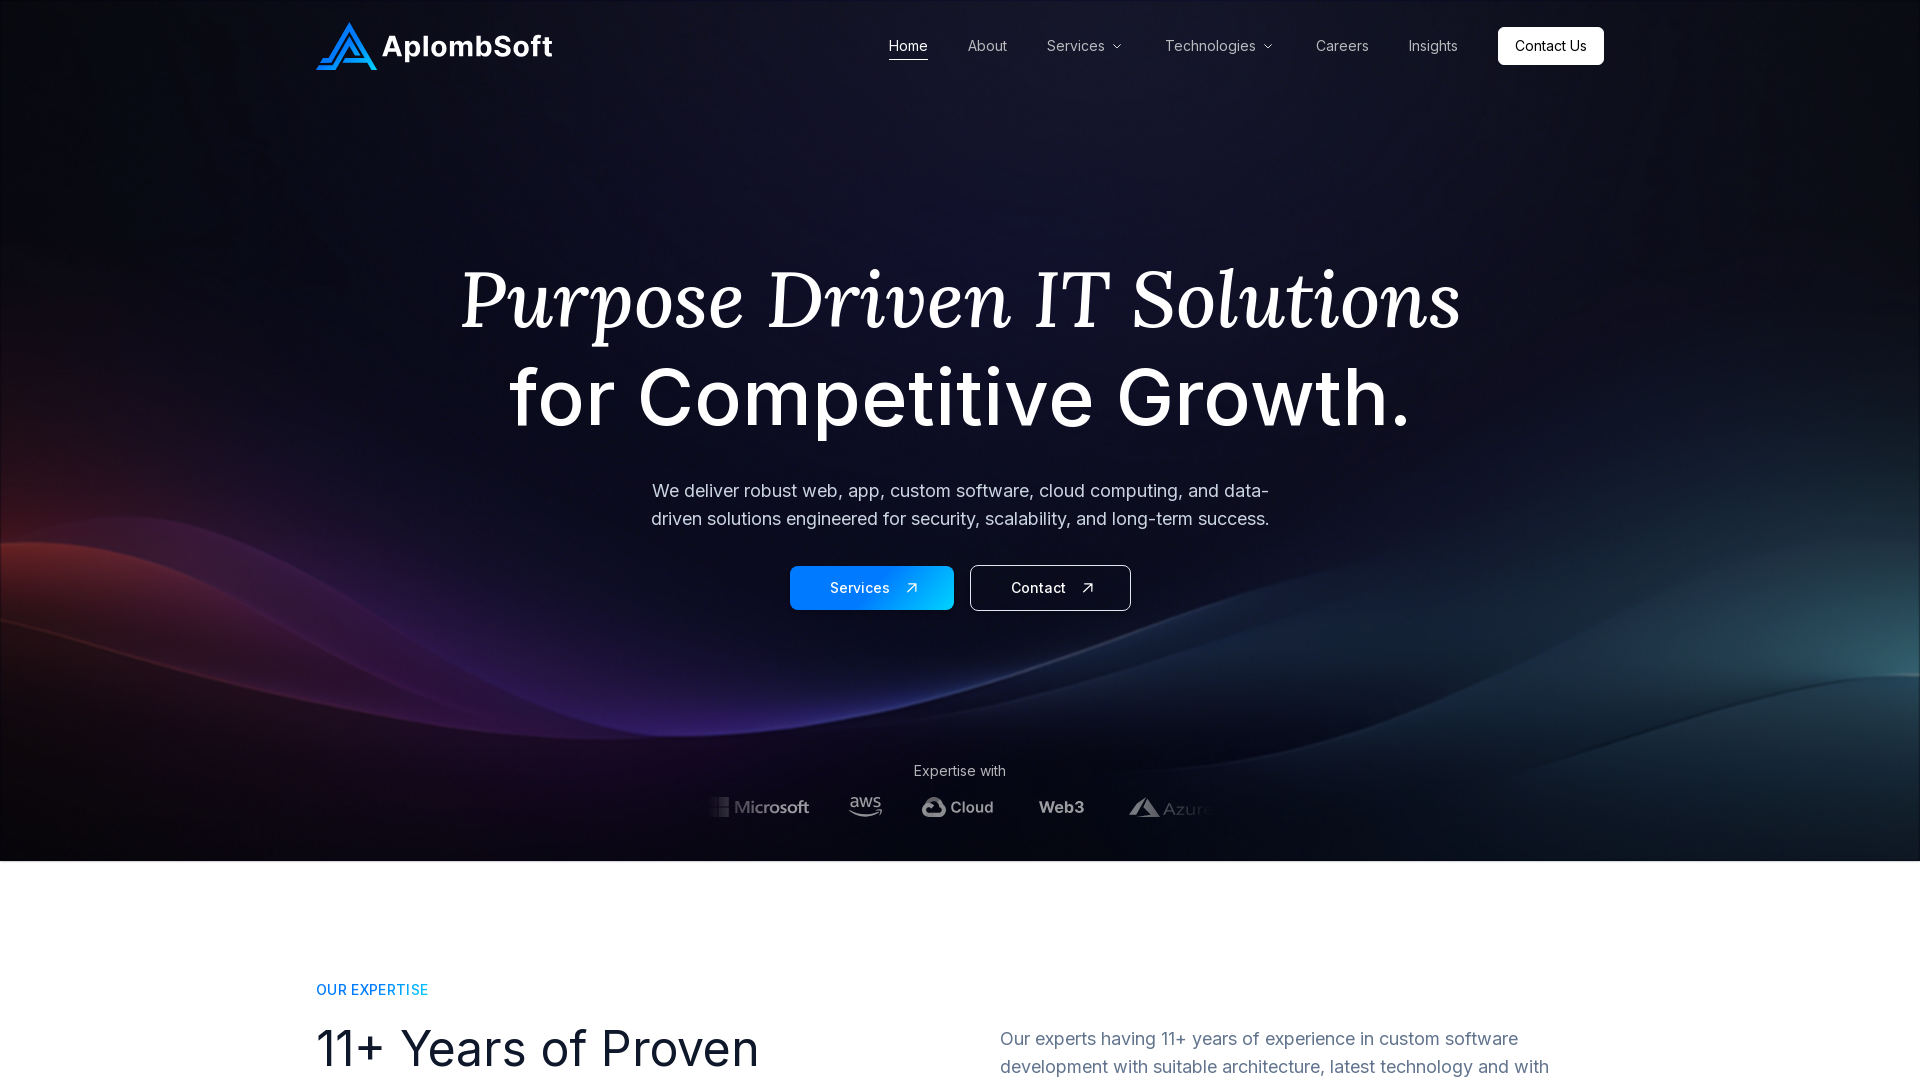

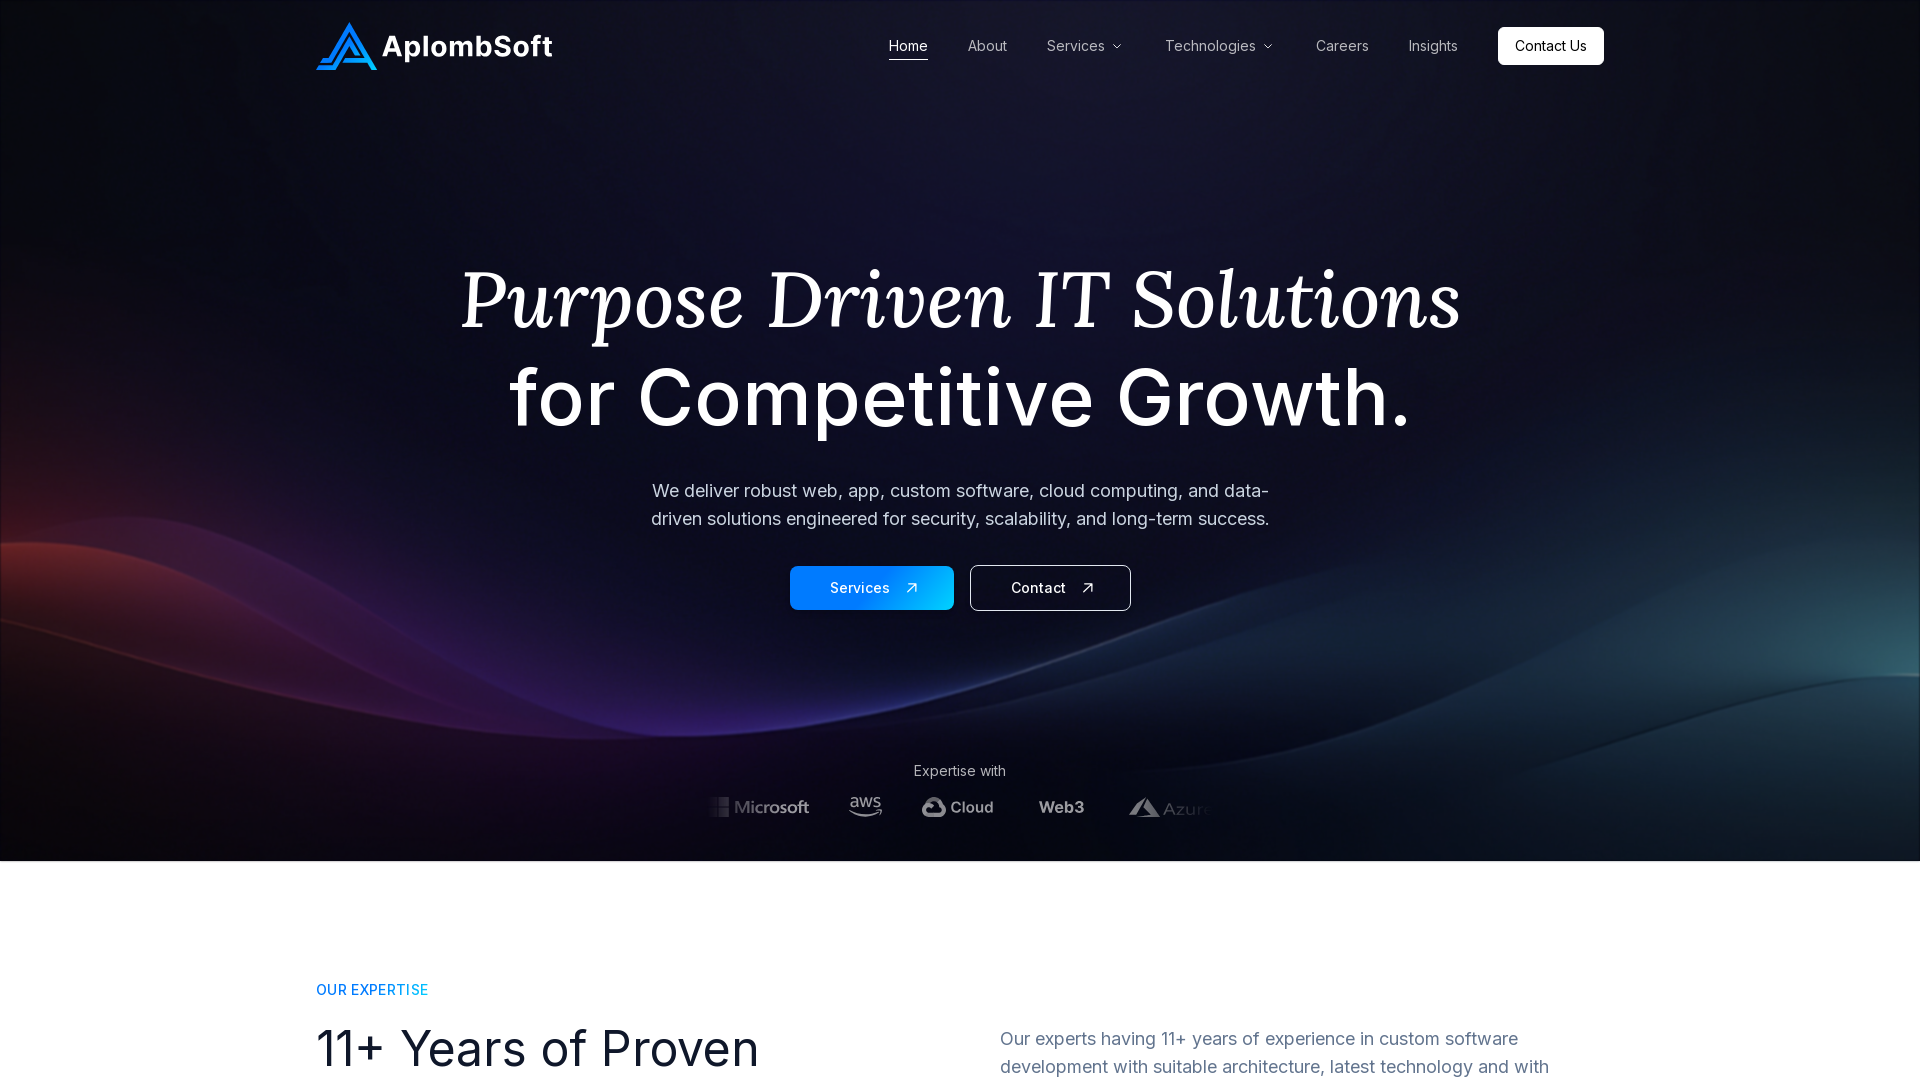